Tests that entering a number too big (above 100) displays the correct error message "Number is too big"

Starting URL: https://acctabootcamp.github.io/site/tasks/enter_a_number

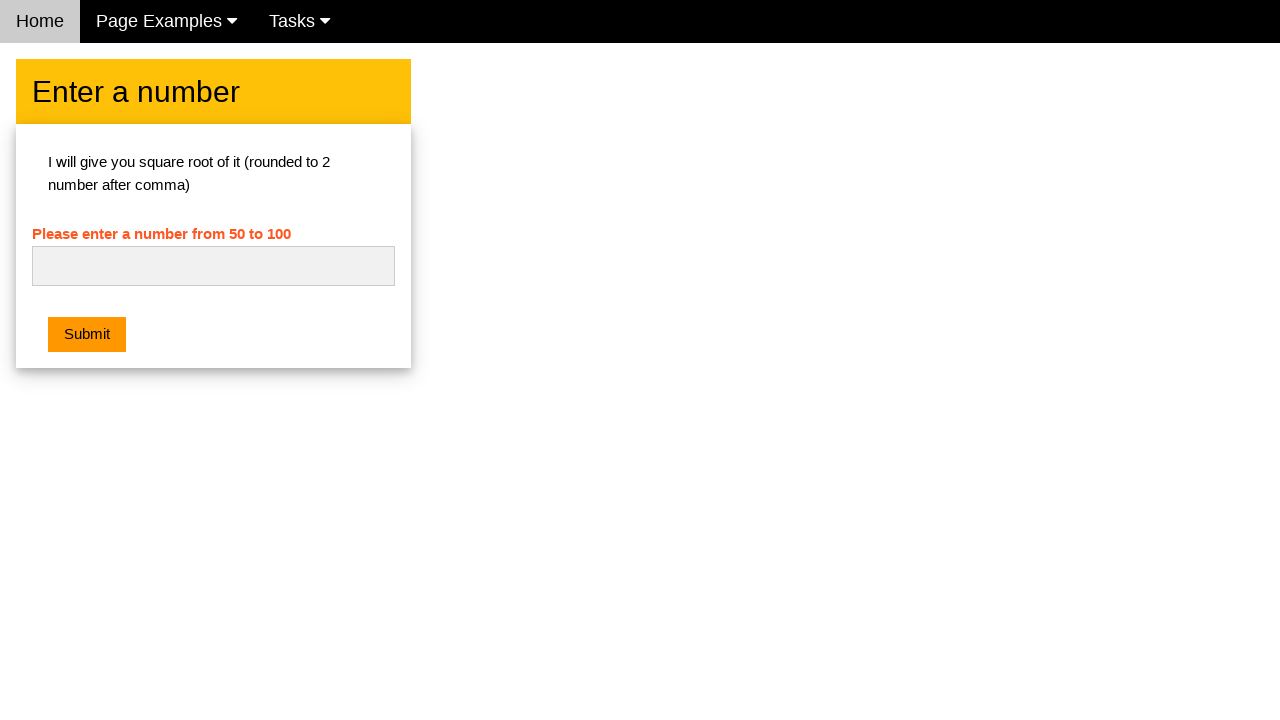

Navigated to the enter a number task page
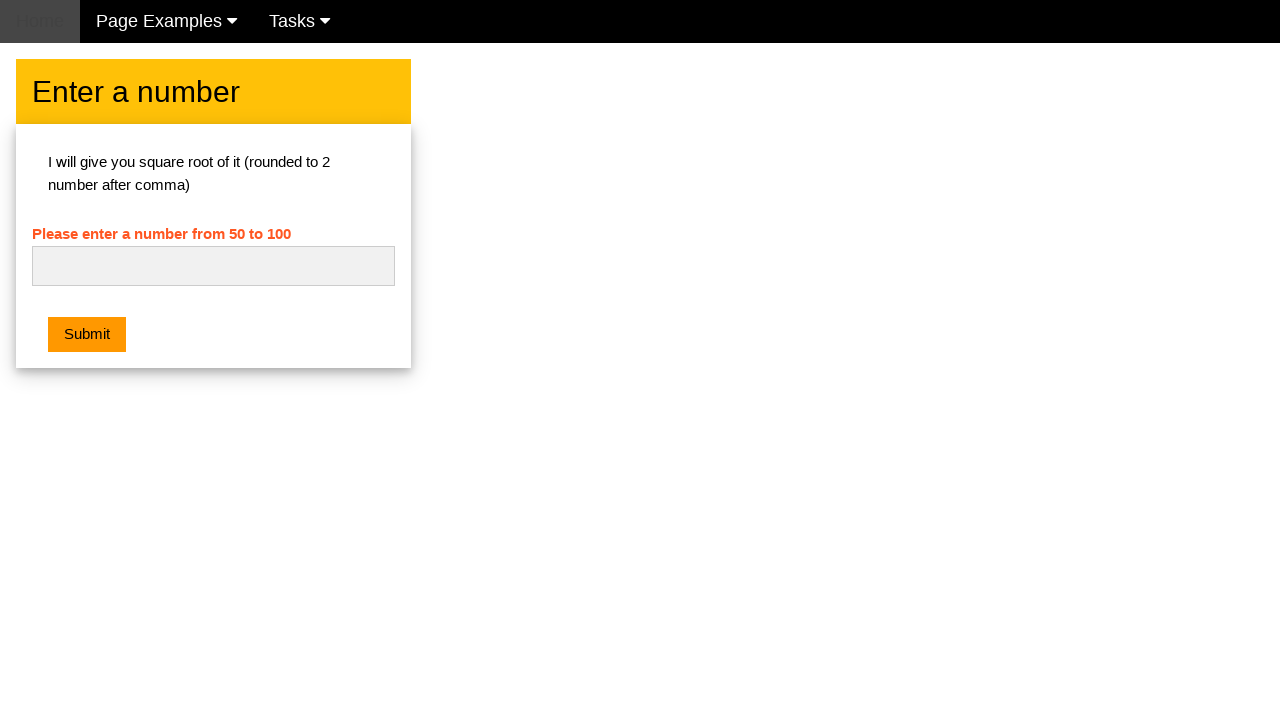

Cleared the number input field on #numb
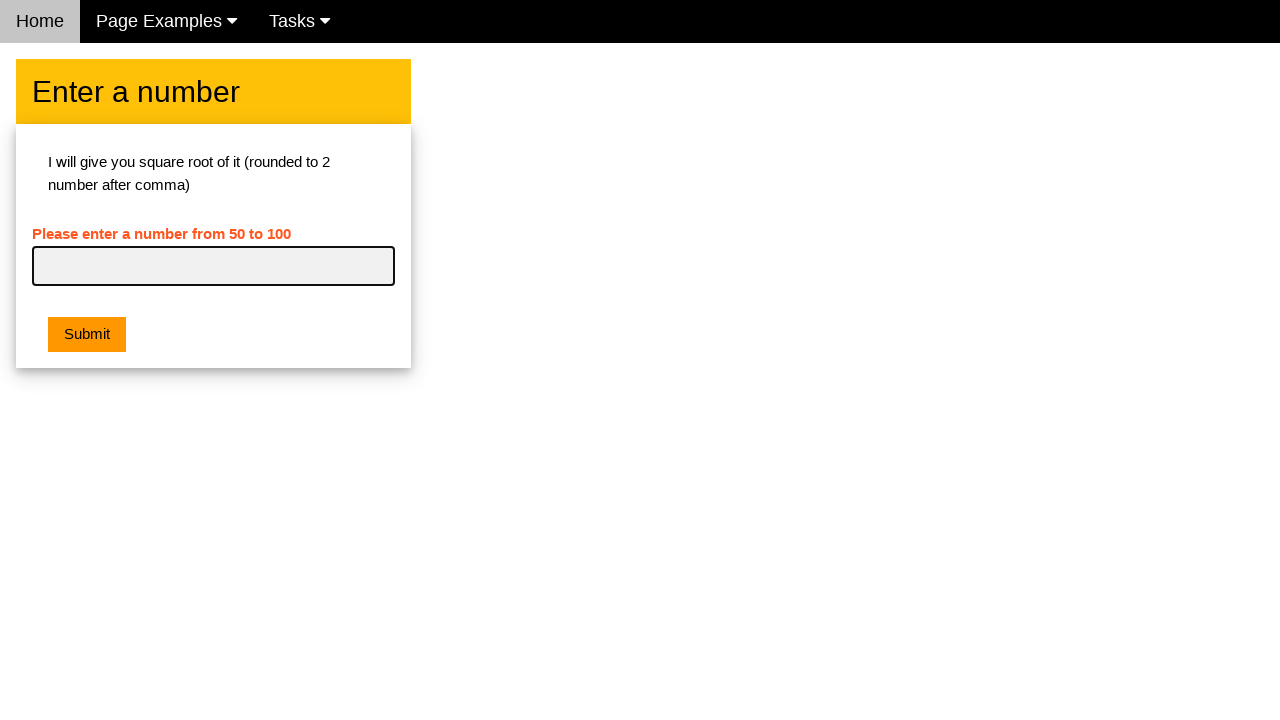

Entered 300 (a number too big) into the input field on #numb
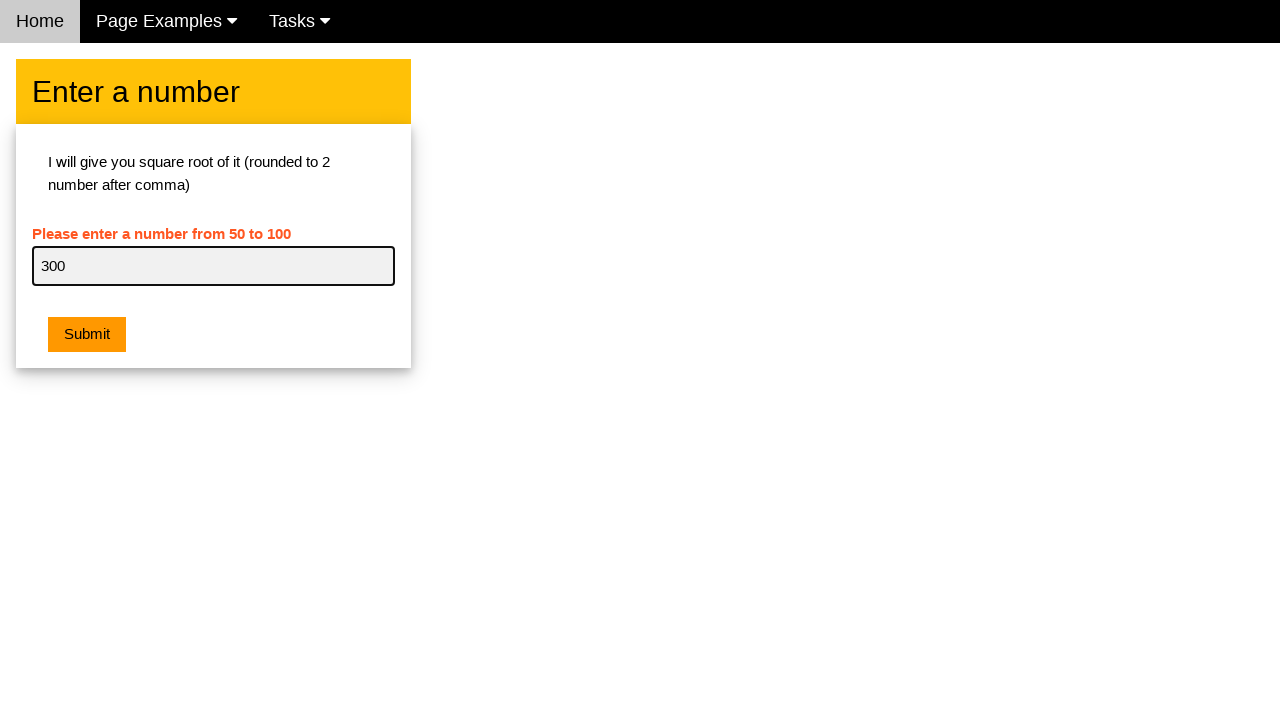

Clicked the submit button at (87, 335) on .w3-btn
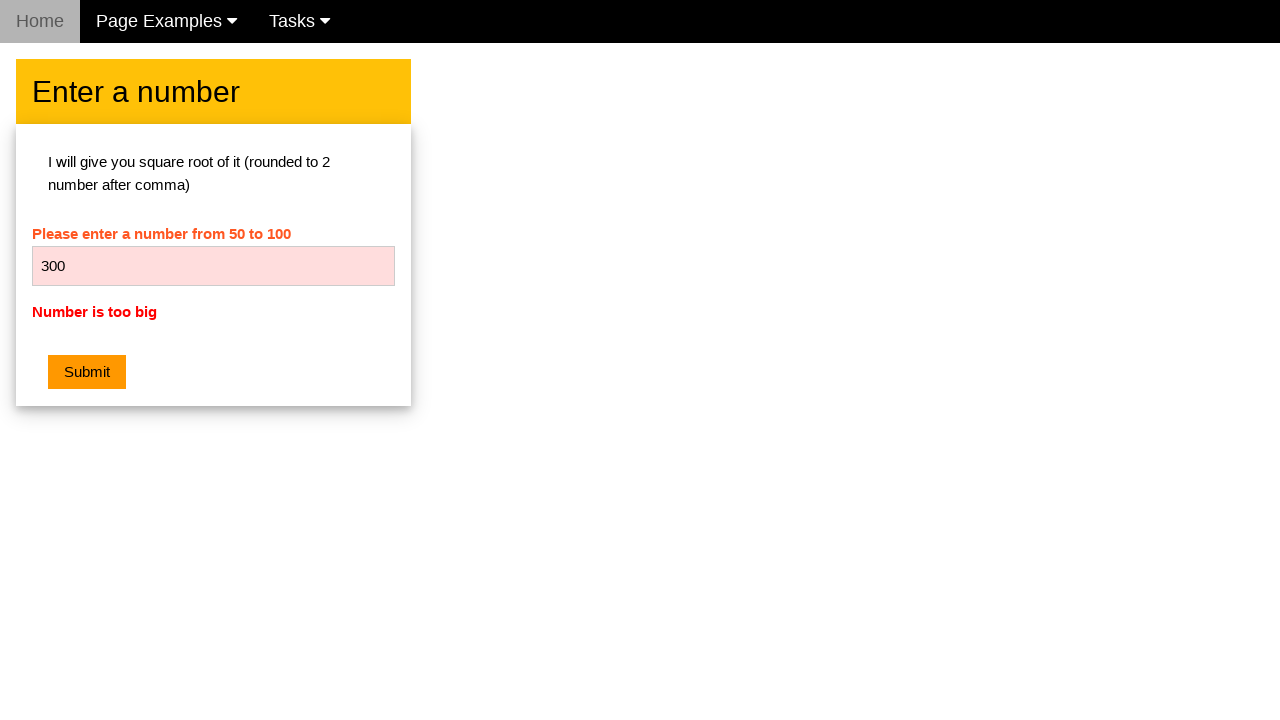

Error message element became visible
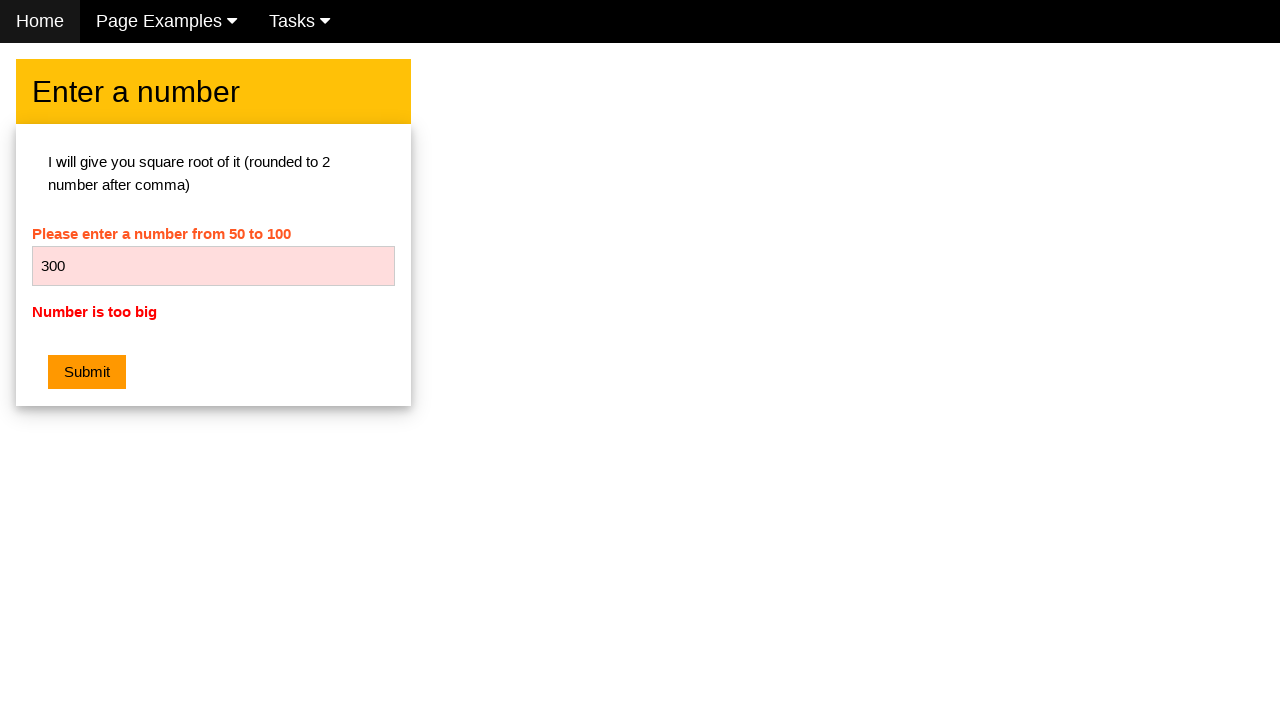

Verified error message displays 'Number is too big'
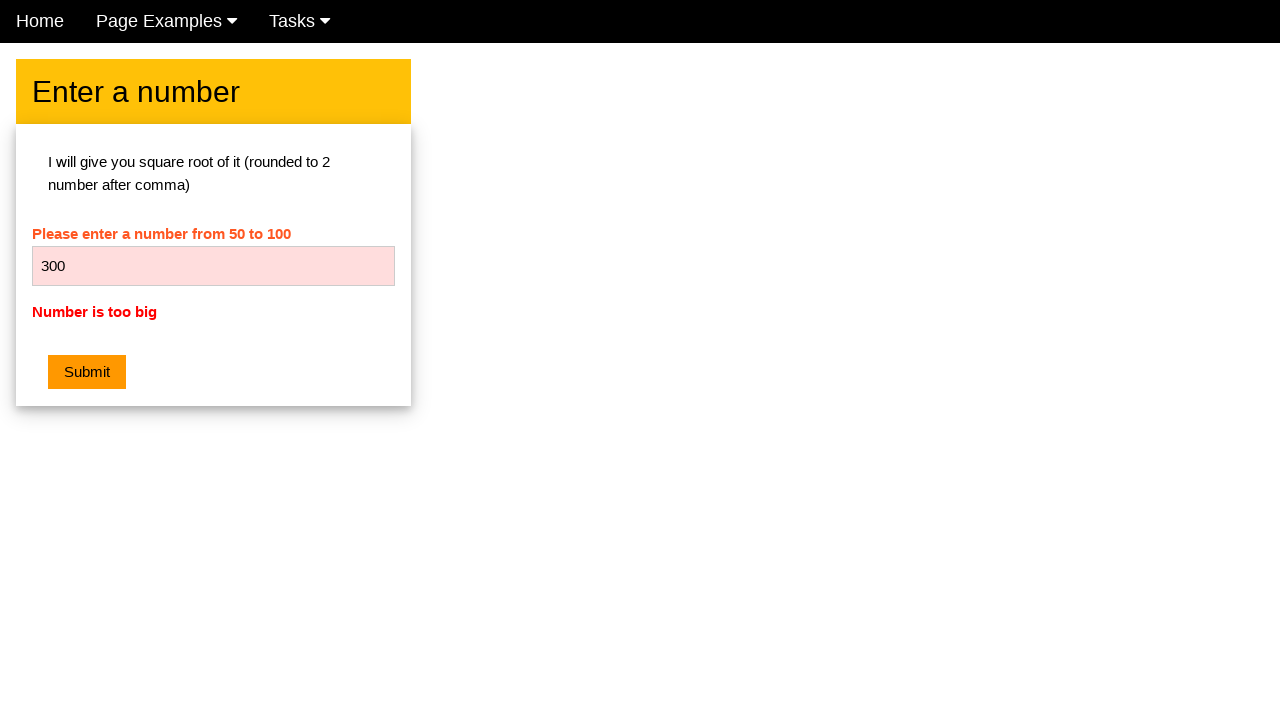

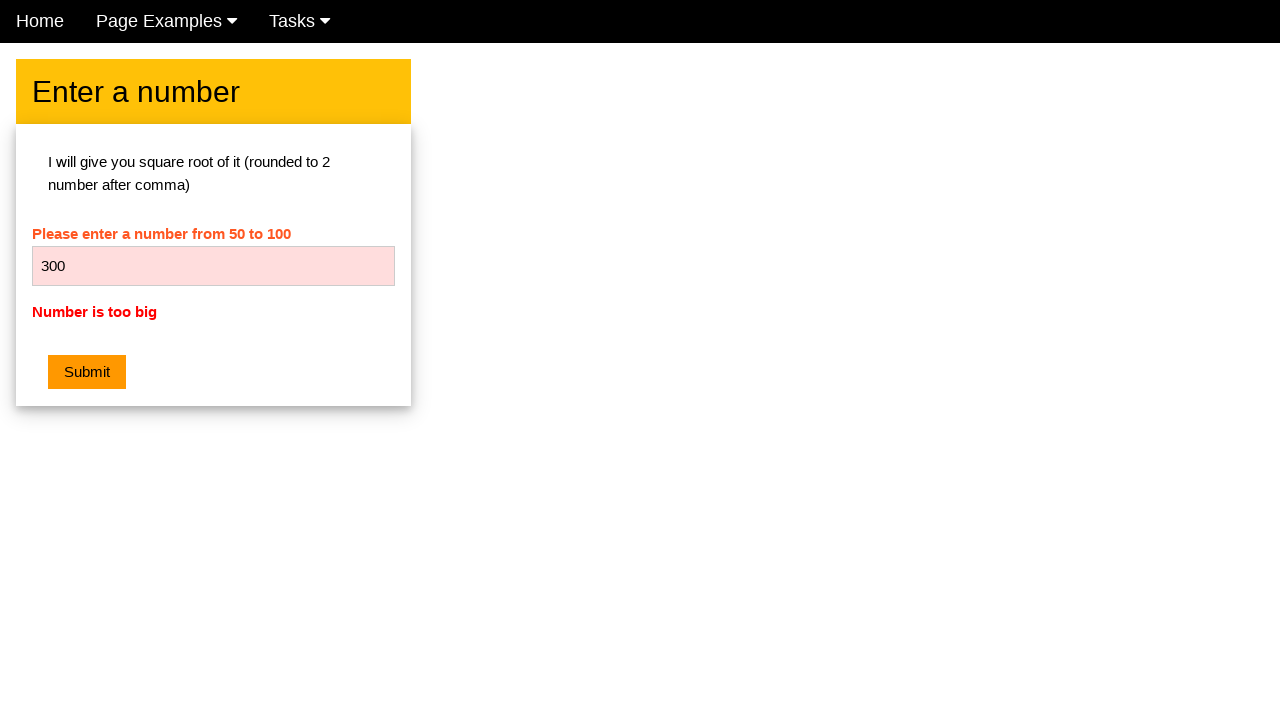